Navigates to Target.com homepage and clicks on a link containing the text "New" using XPath

Starting URL: https://www.target.com/

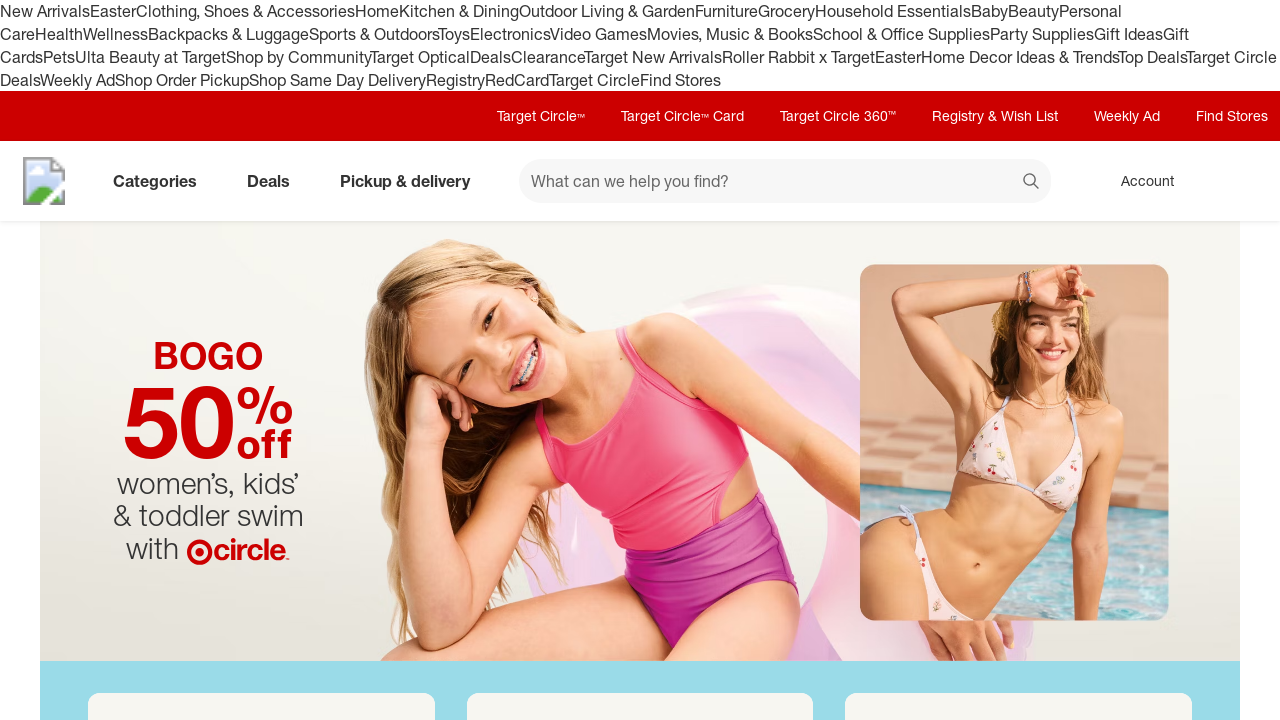

Navigated to Target.com homepage
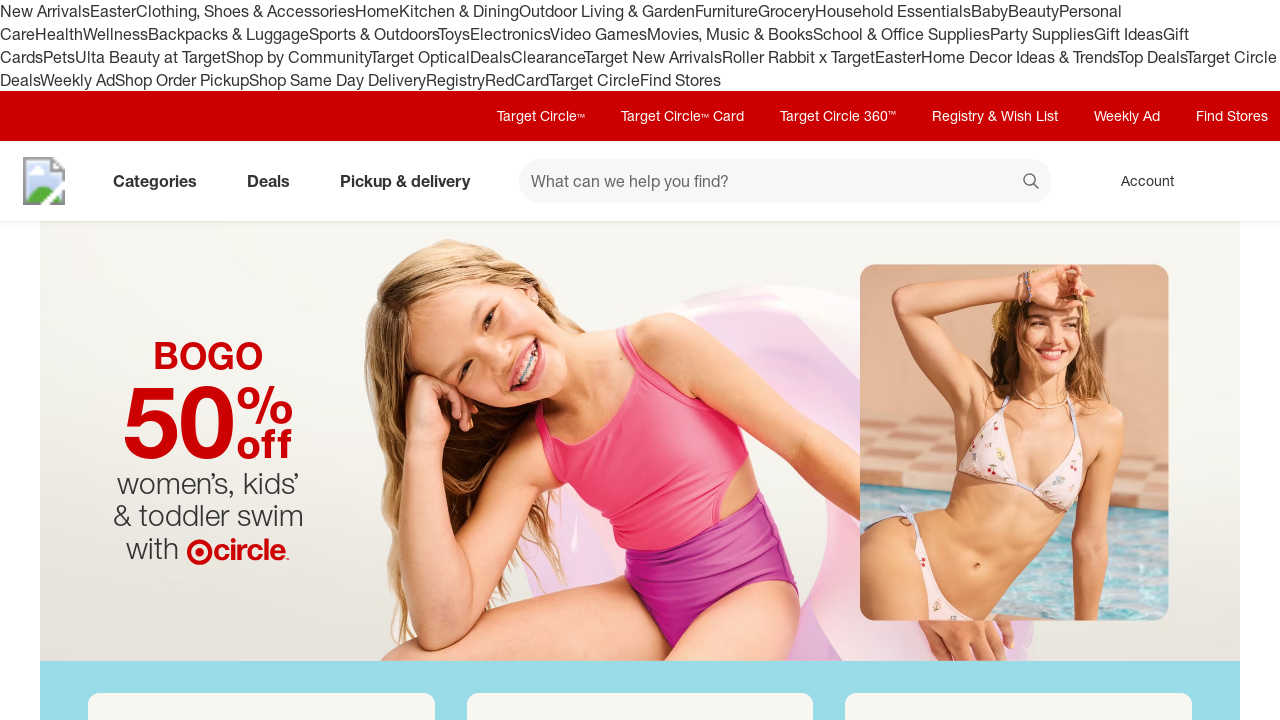

Clicked on link containing text 'New' using XPath at (45, 11) on xpath=//a[contains(text(),'New')]
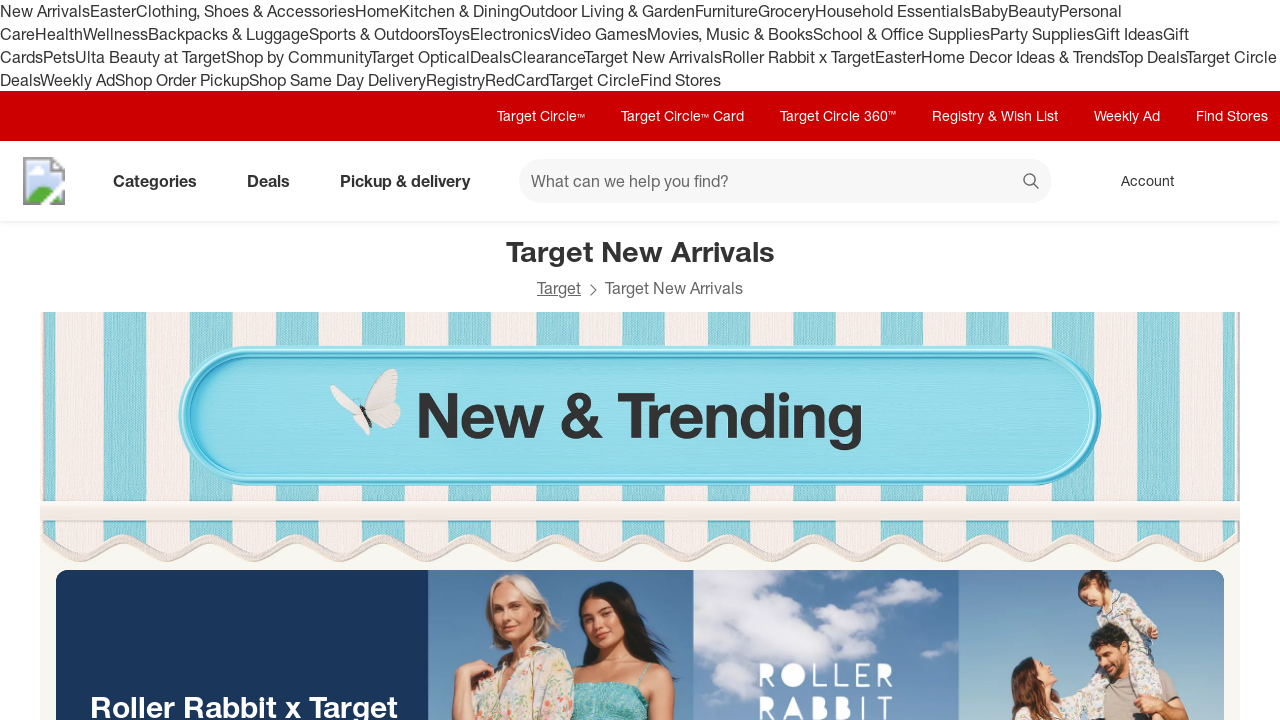

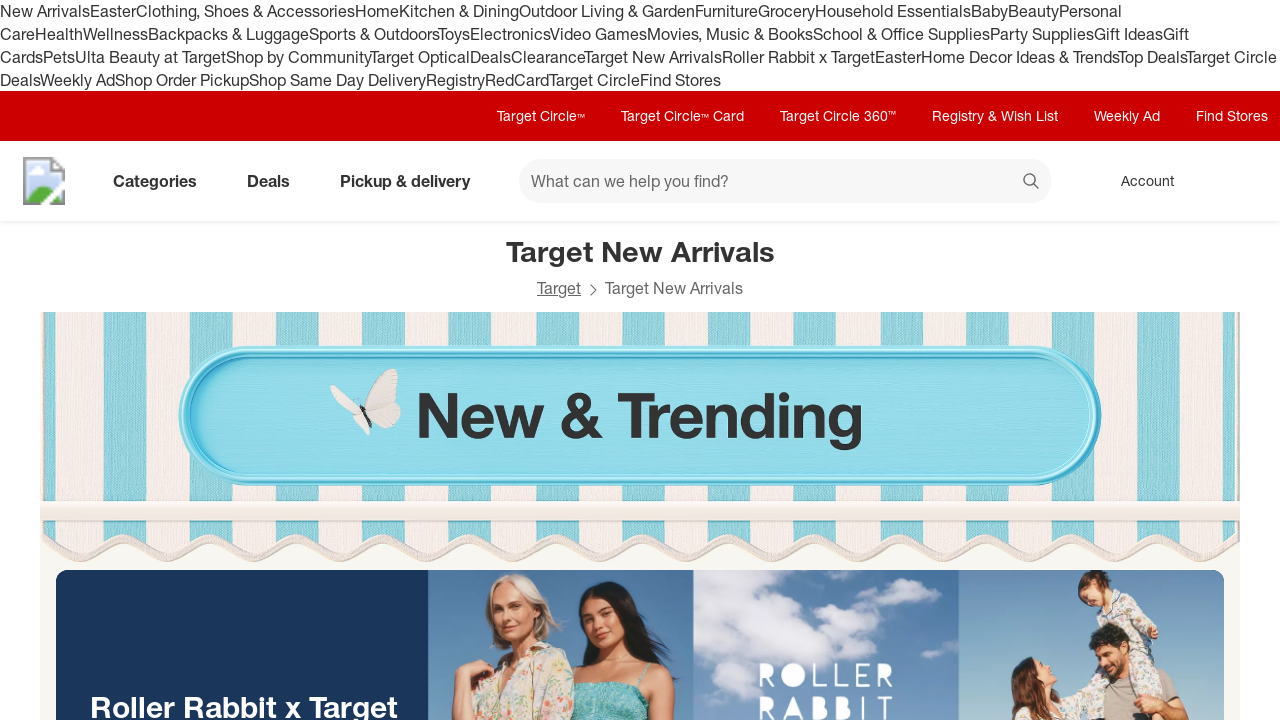